Tests the Battleship game website by randomizing the ship layout and starting a new game against a random opponent

Starting URL: http://en.battleship-game.org/

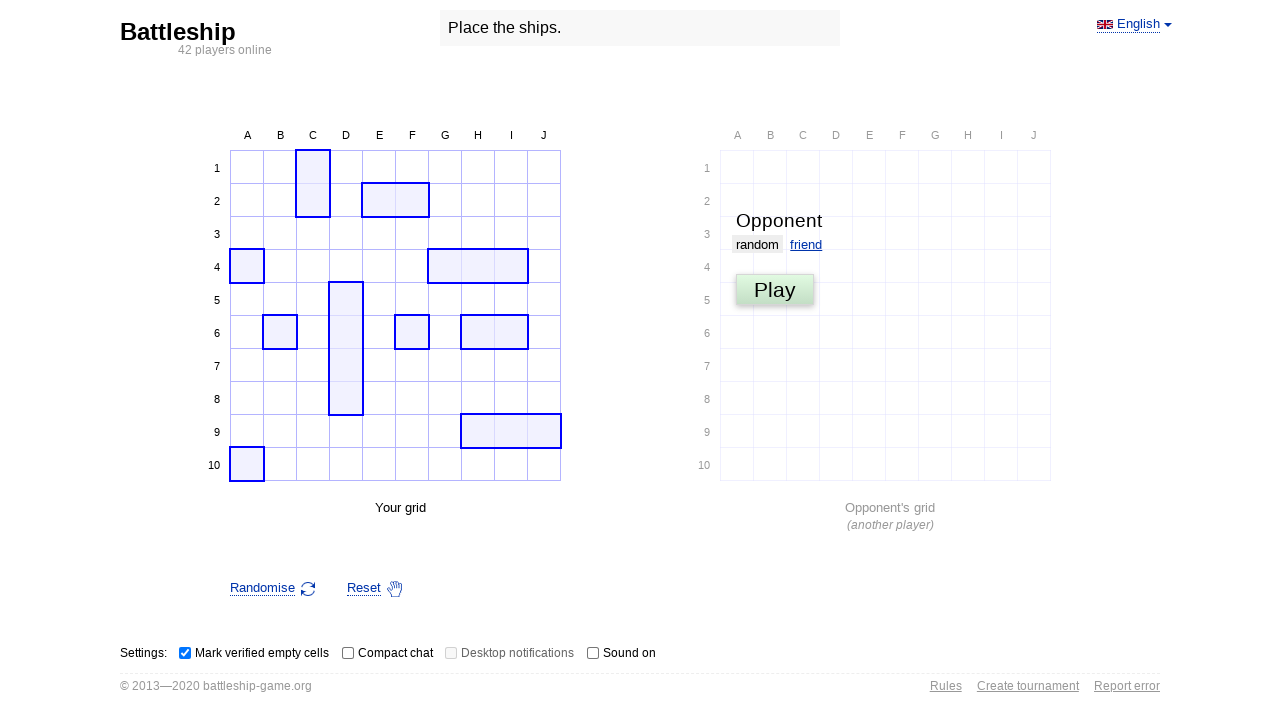

Waited for 'Randomise' button to load
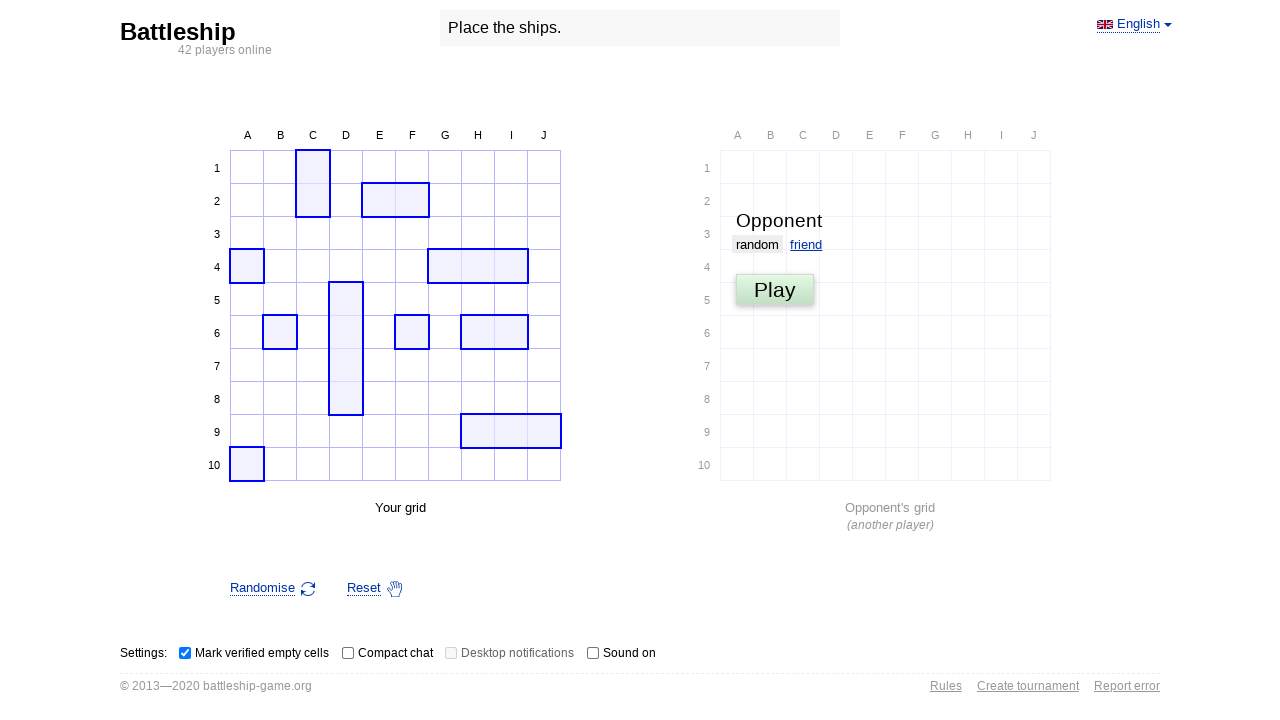

Clicked 'Randomise' button to randomize ship layout at (262, 587) on text=Randomise
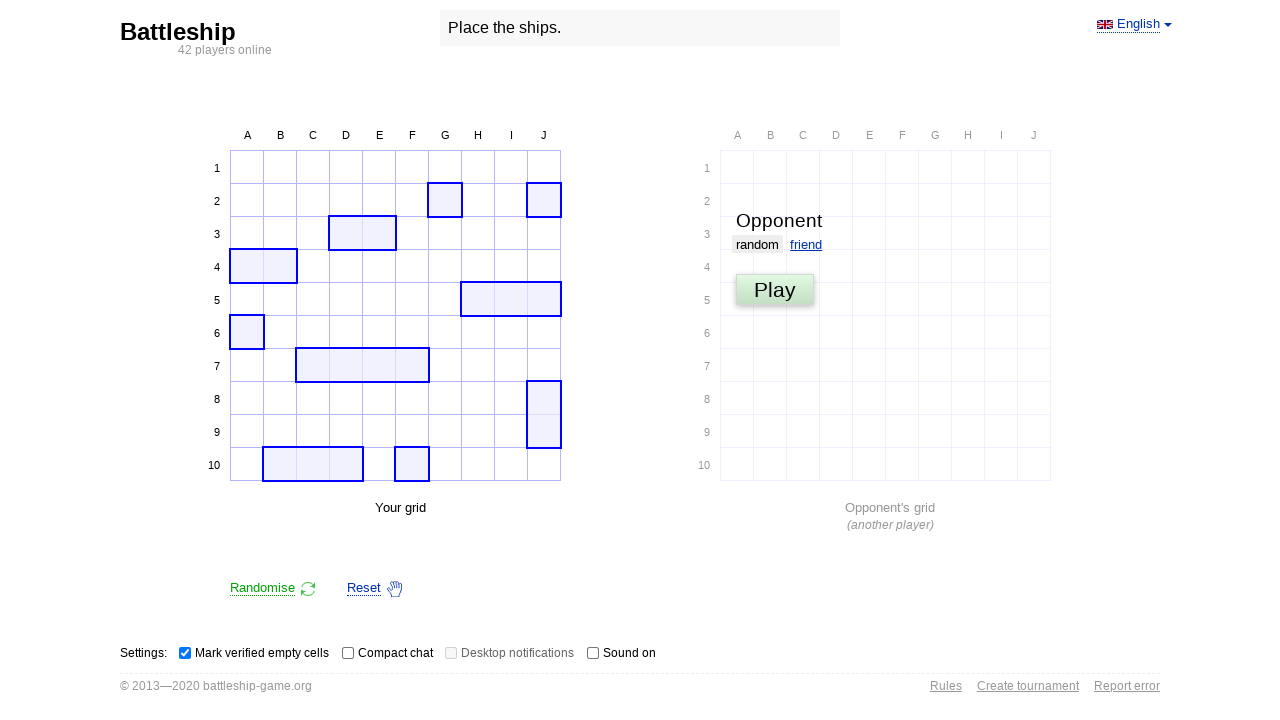

Waited 500ms for ship layout to update
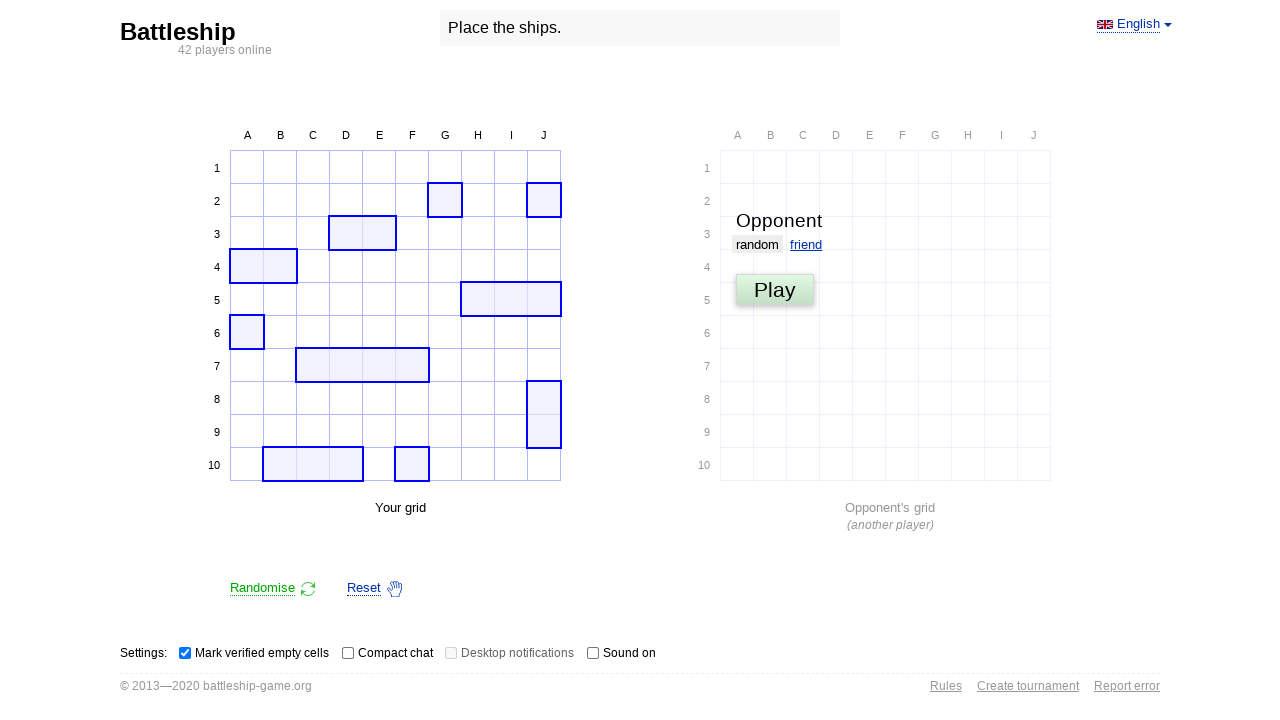

Clicked 'Play' button to start the game at (225, 50) on text=Play
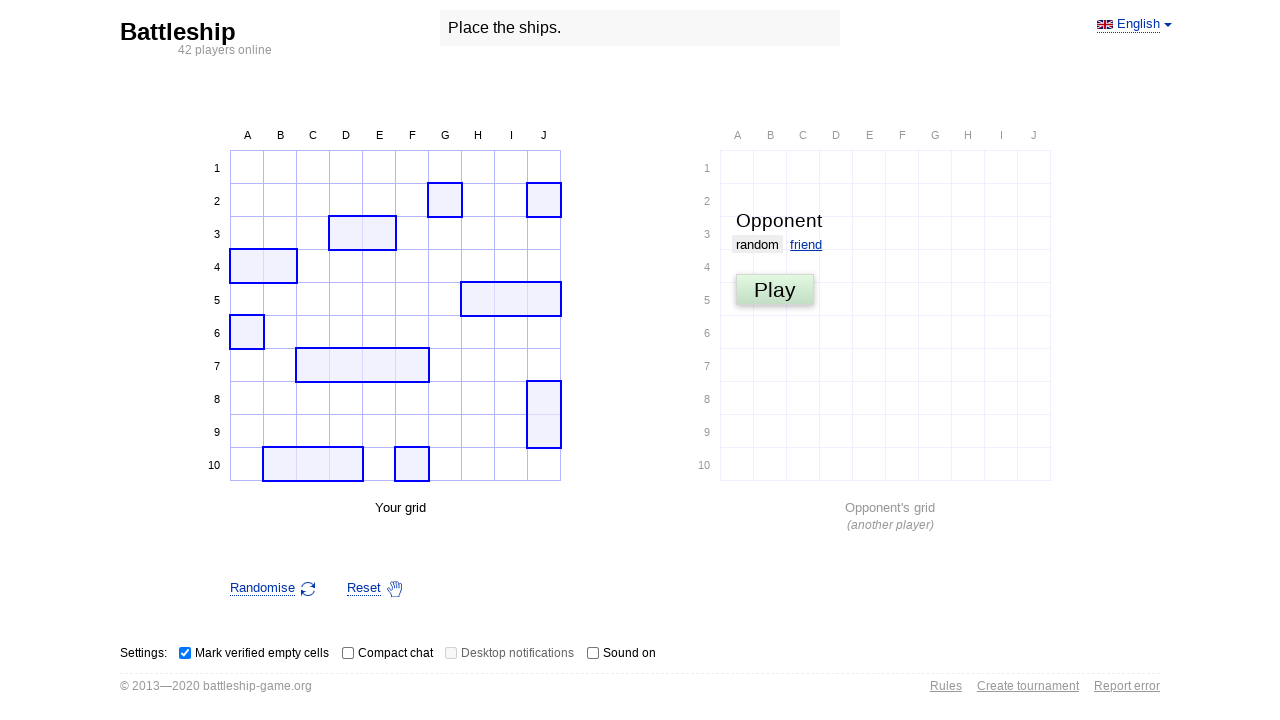

Waited for rival battlefield to appear - game started successfully
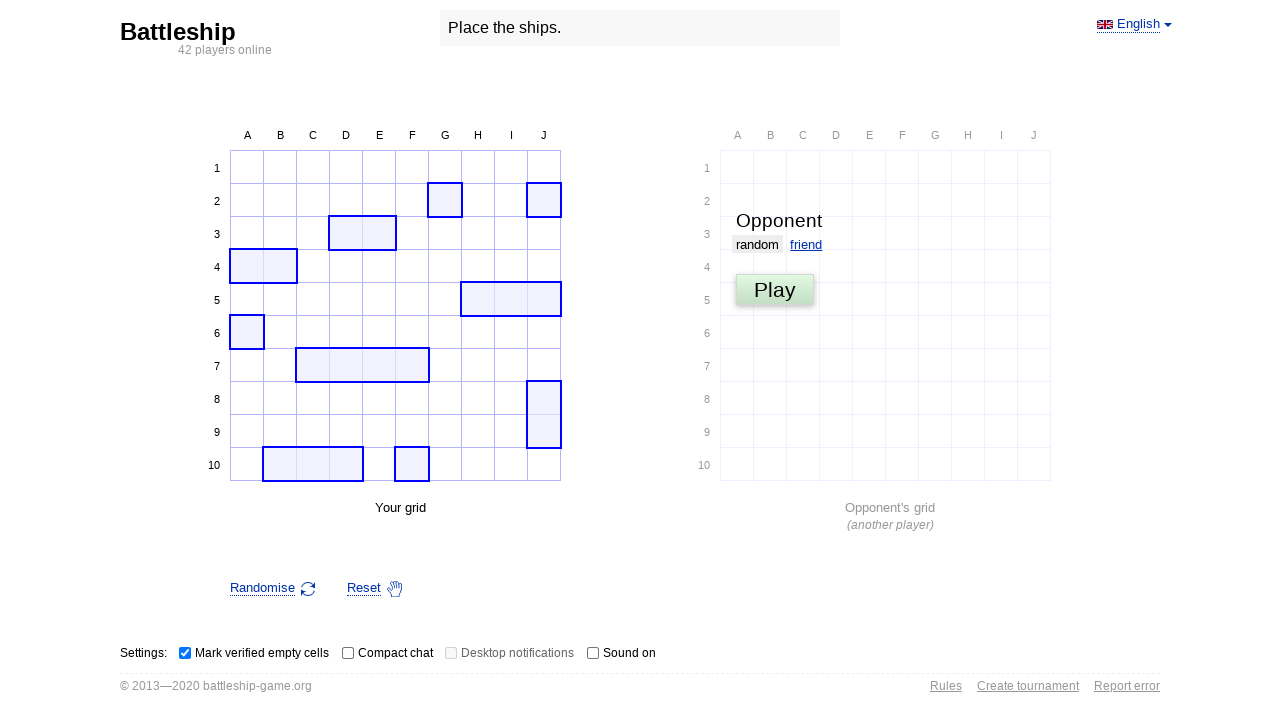

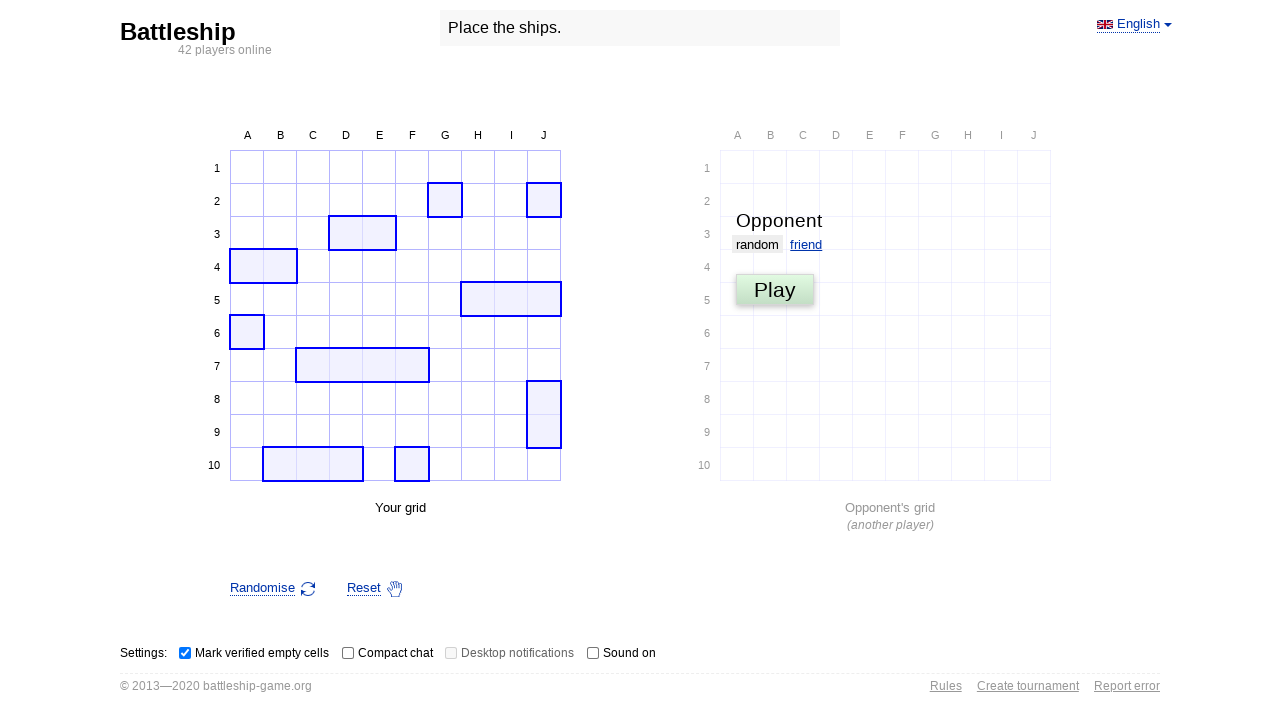